Tests link functionality on DemoQA website by clicking on various links, handling multiple windows/tabs, and navigating between them

Starting URL: https://demoqa.com/

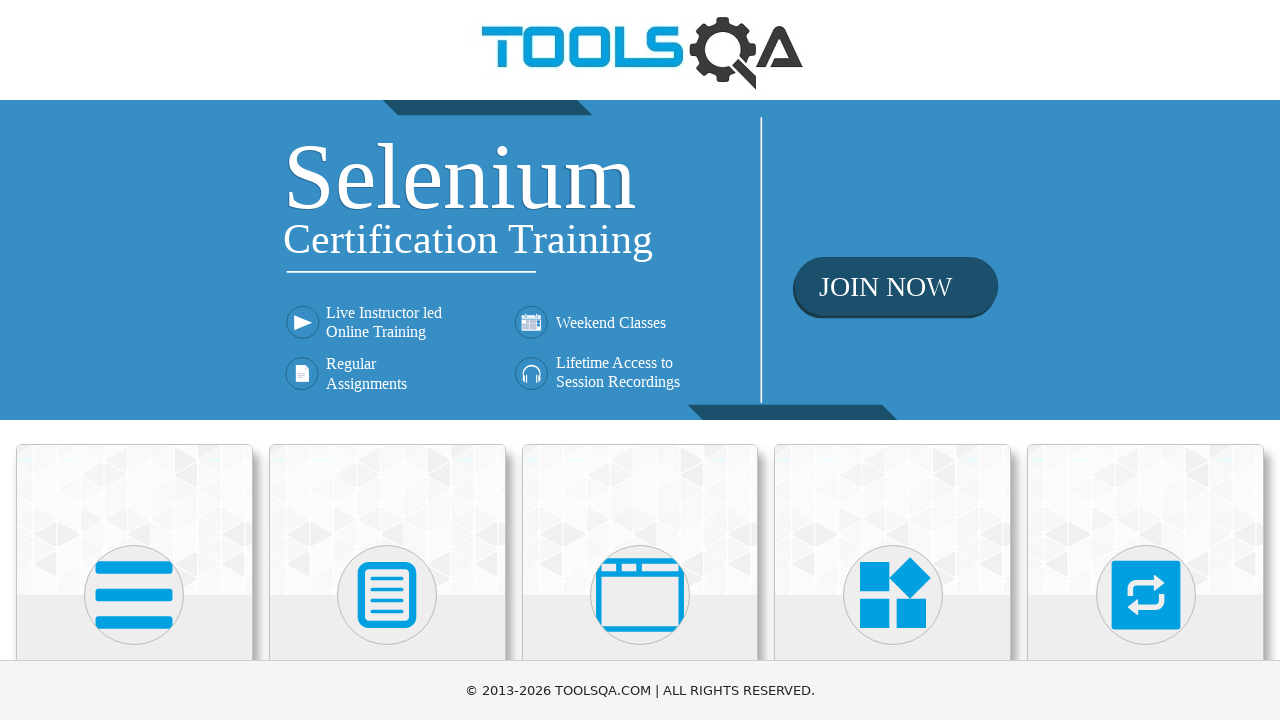

Clicked on Elements section at (134, 360) on xpath=//h5[text()='Elements']
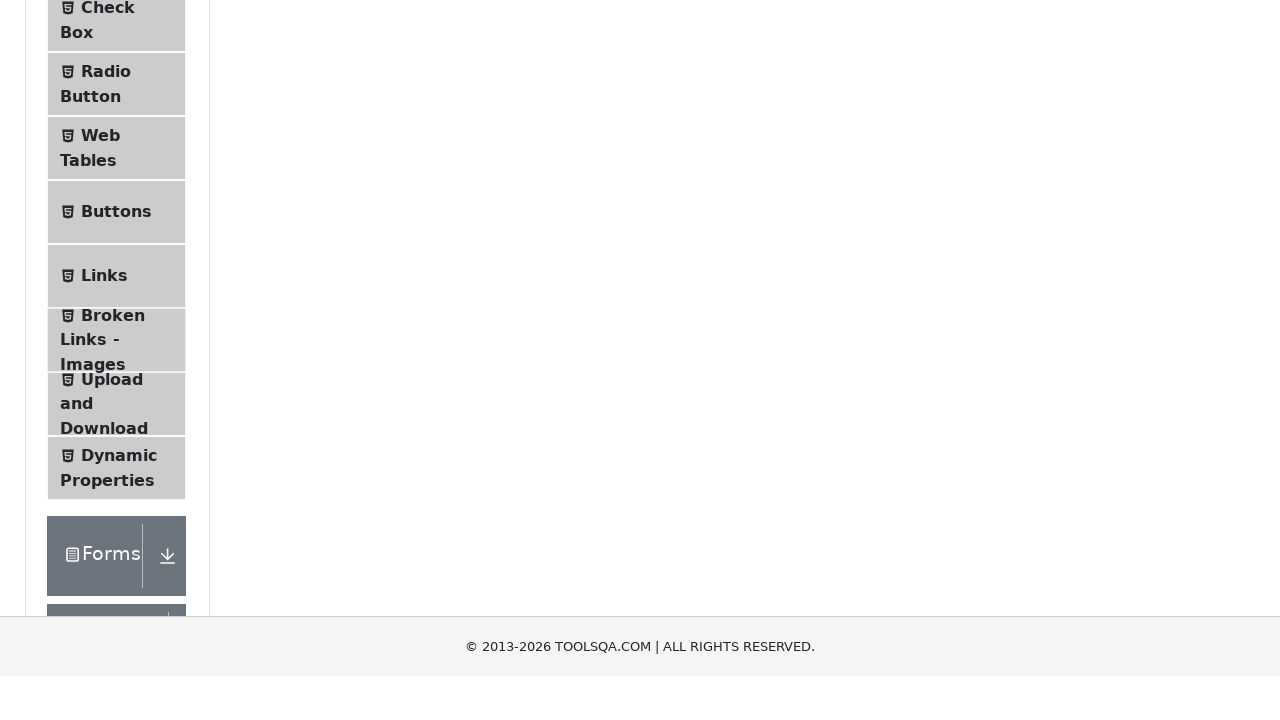

Clicked on Links tab at (104, 581) on xpath=//span[text()='Links']
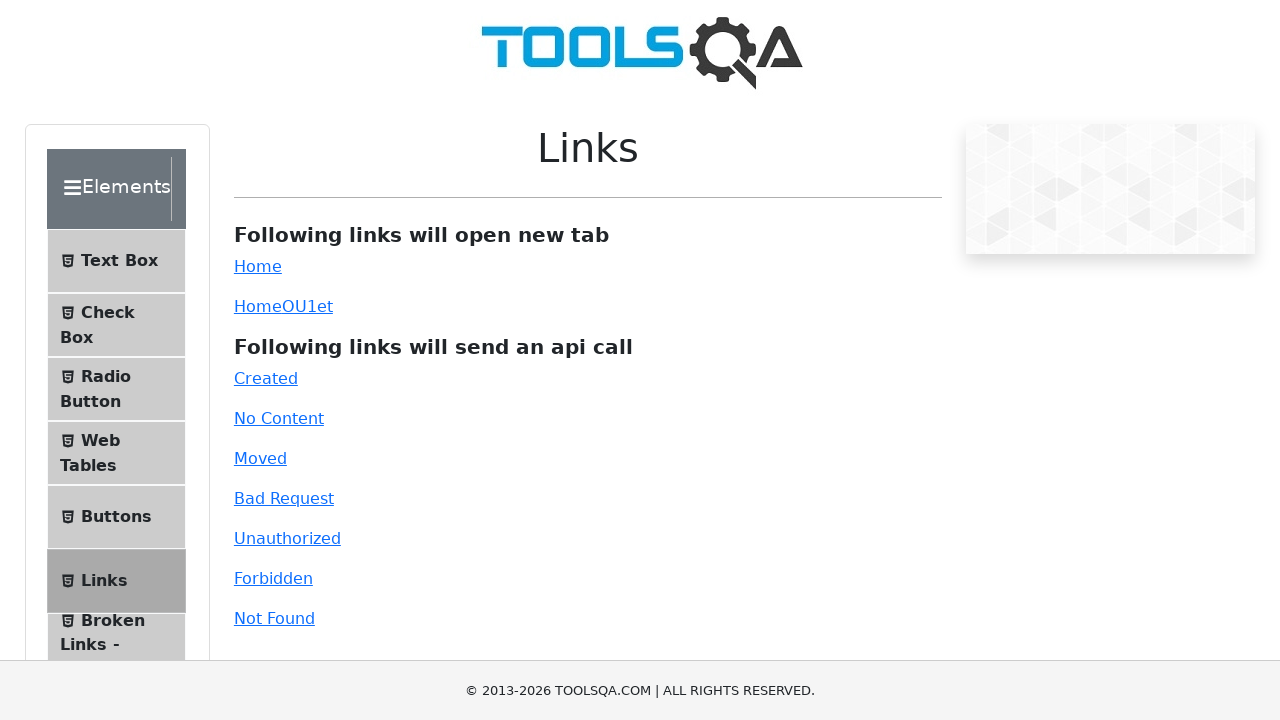

Clicked on Home link and new tab opened at (258, 266) on #simpleLink
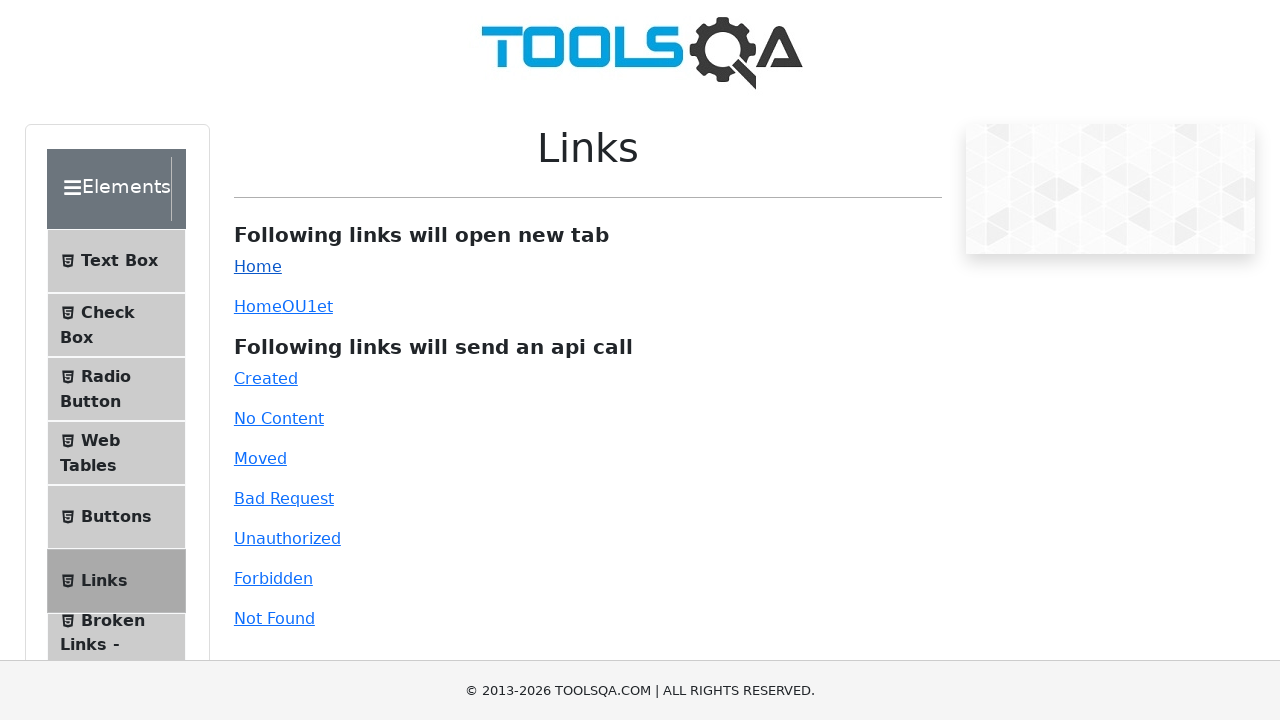

Closed the new tab and switched back to original
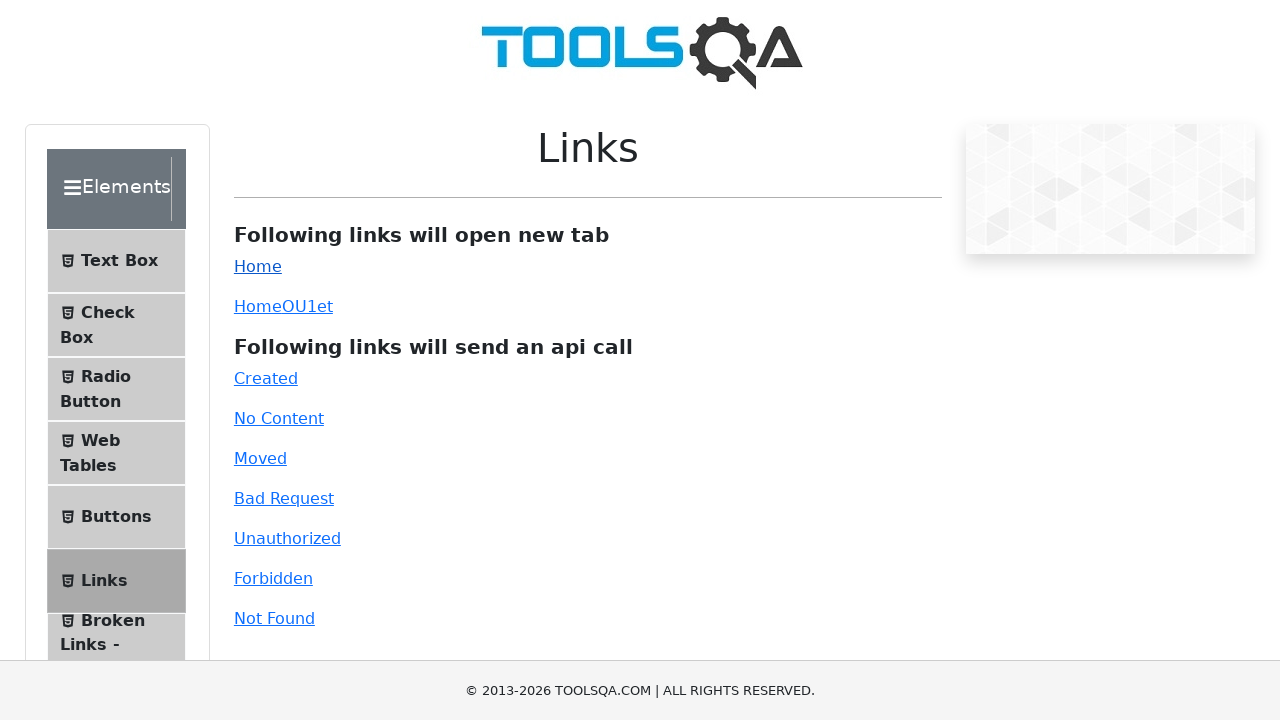

Clicked on dynamic link and new tab opened at (258, 306) on #dynamicLink
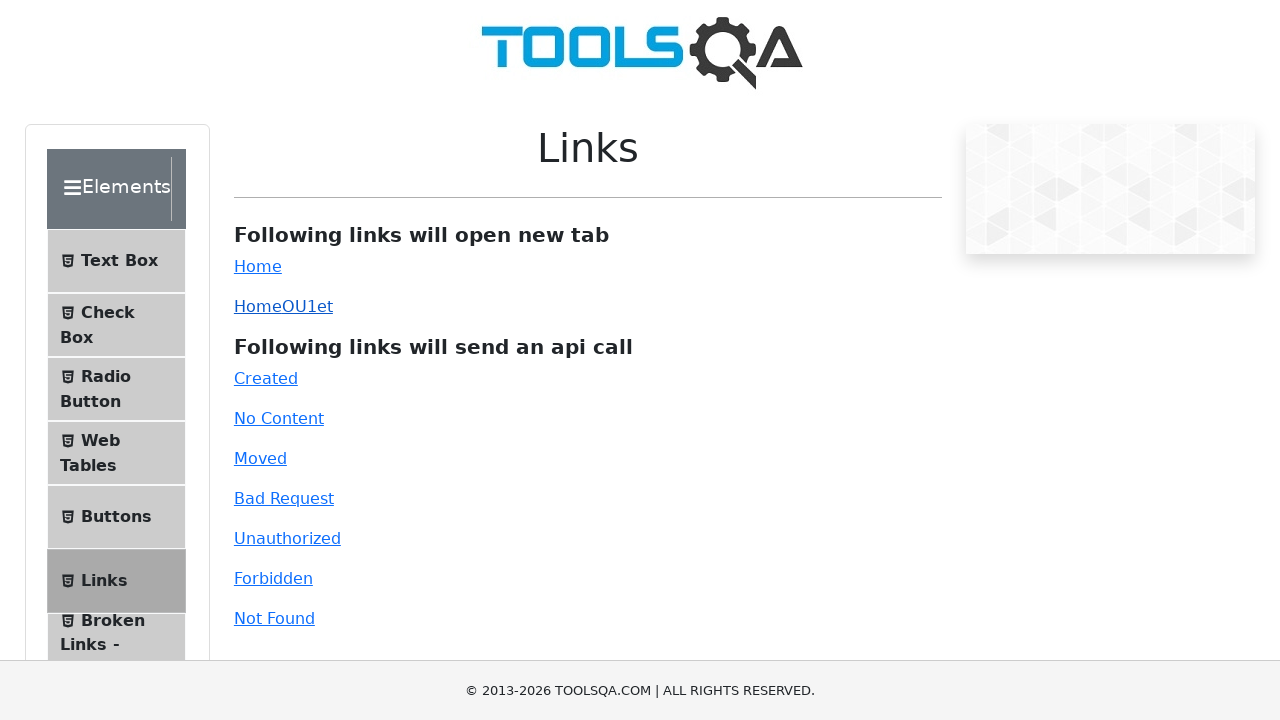

Clicked on Elements section in the new tab at (134, 597) on xpath=//h5[text()='Elements']
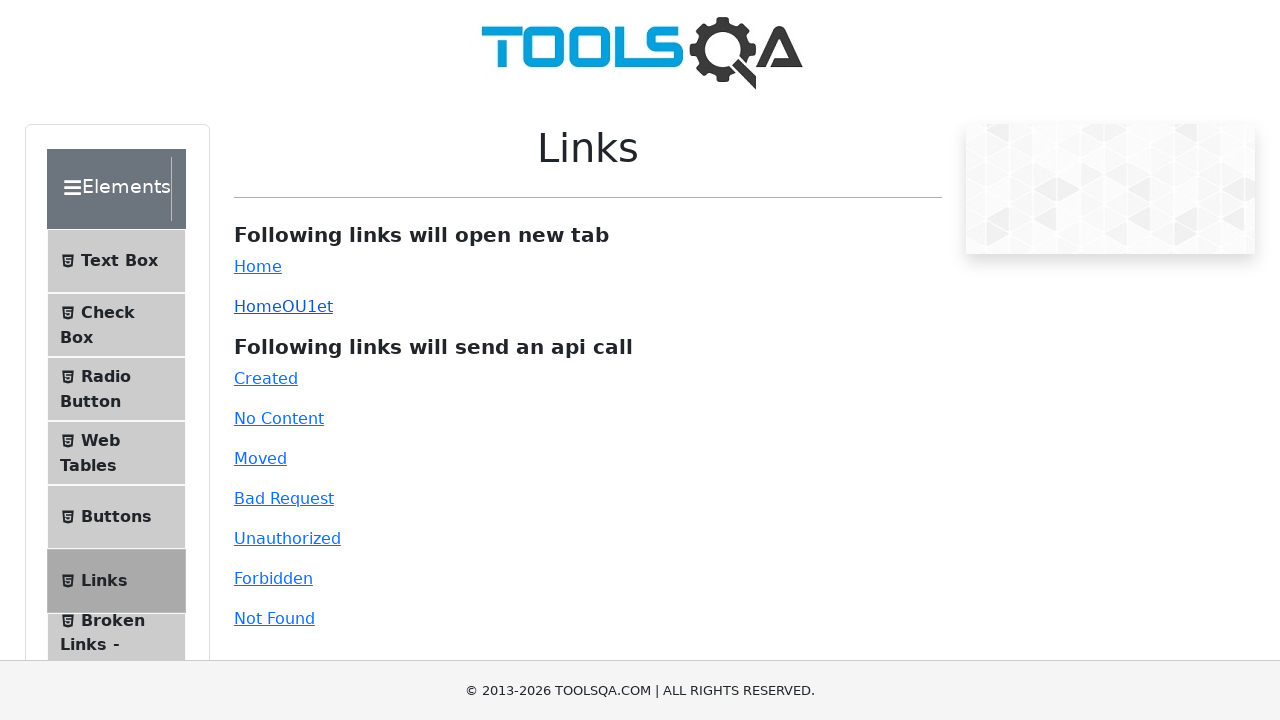

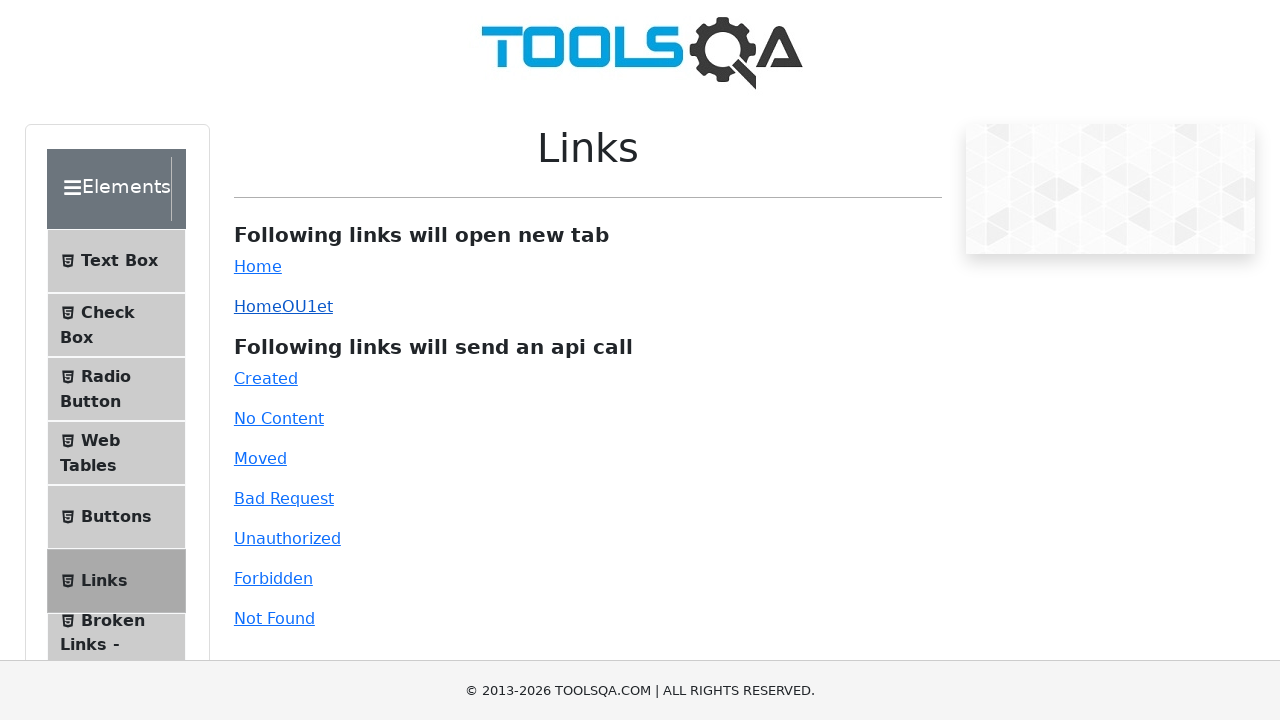